Tests the jQuery UI selectable widget by performing a drag-and-drop action from the first item to the fifth item in a selectable list

Starting URL: http://jqueryui.com/selectable/

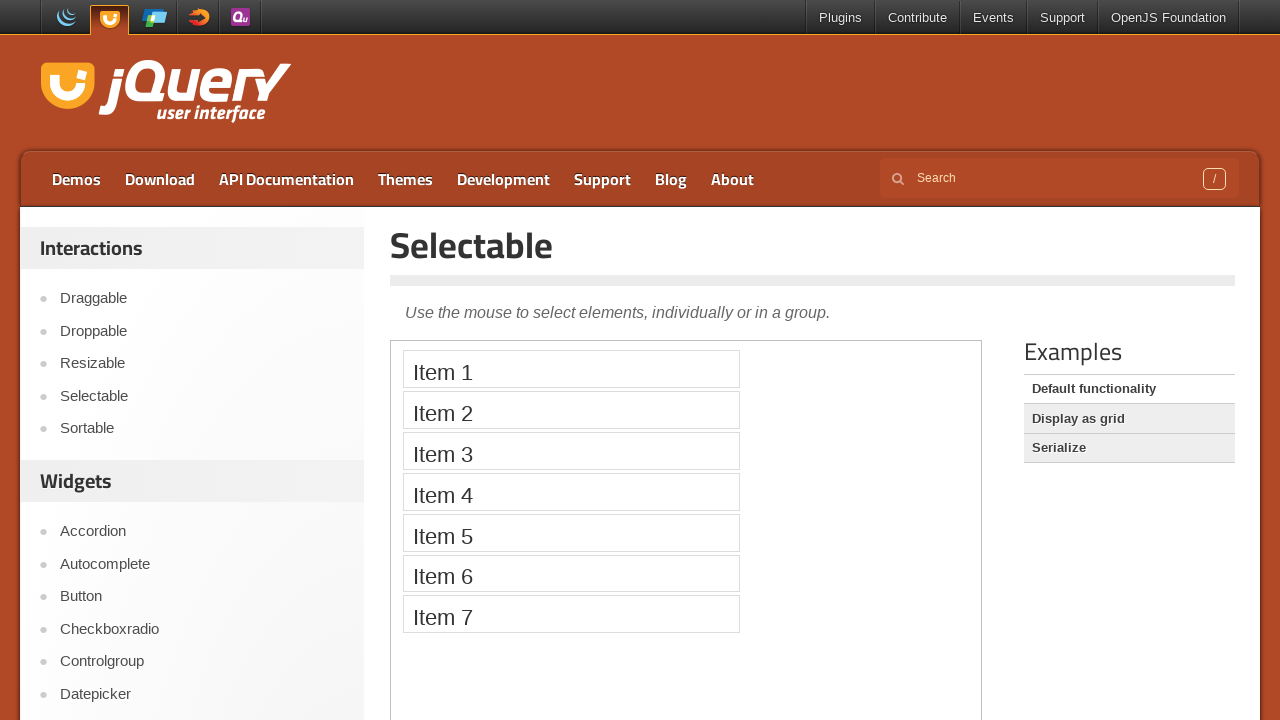

Located the demo iframe
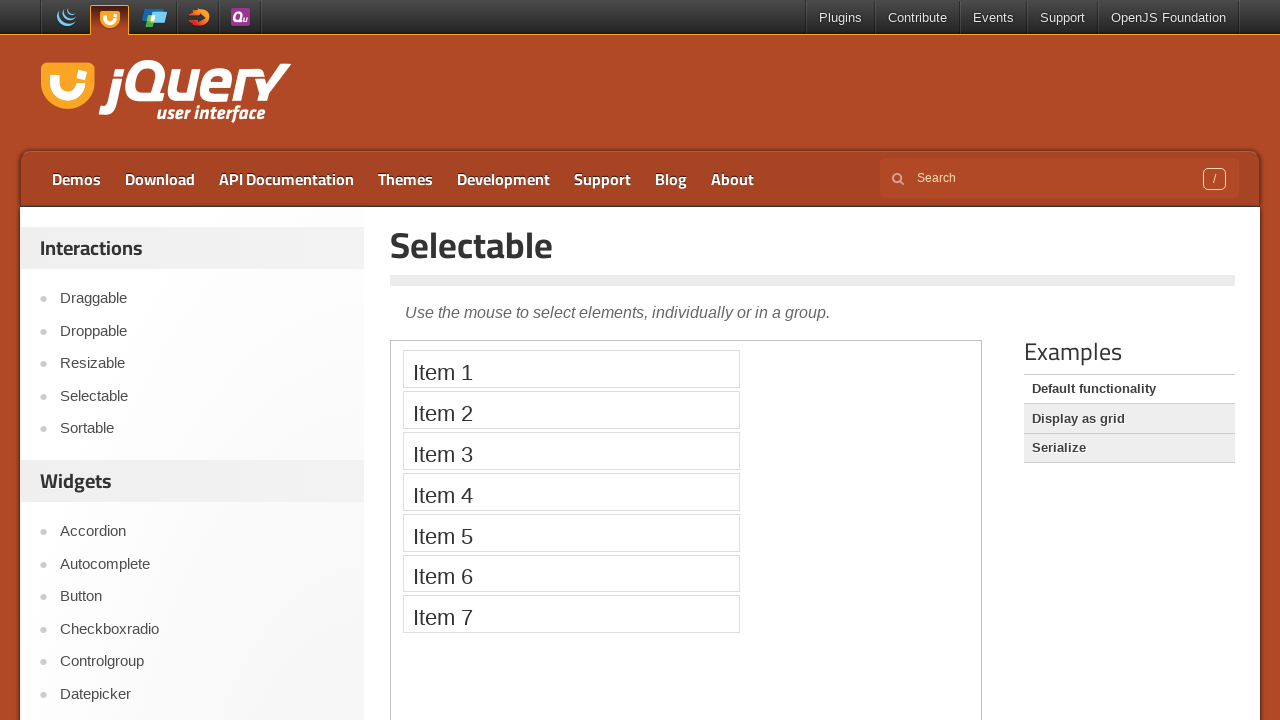

Waited for selectable list to be visible
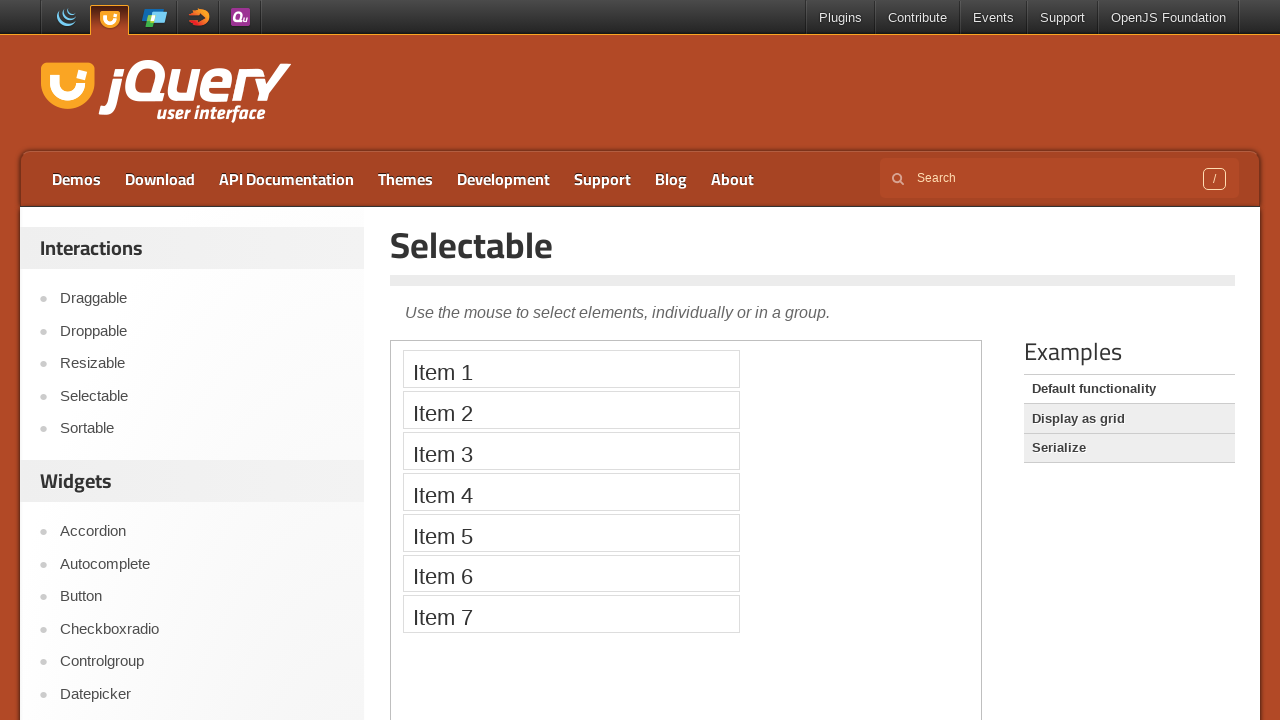

Located first item in selectable list
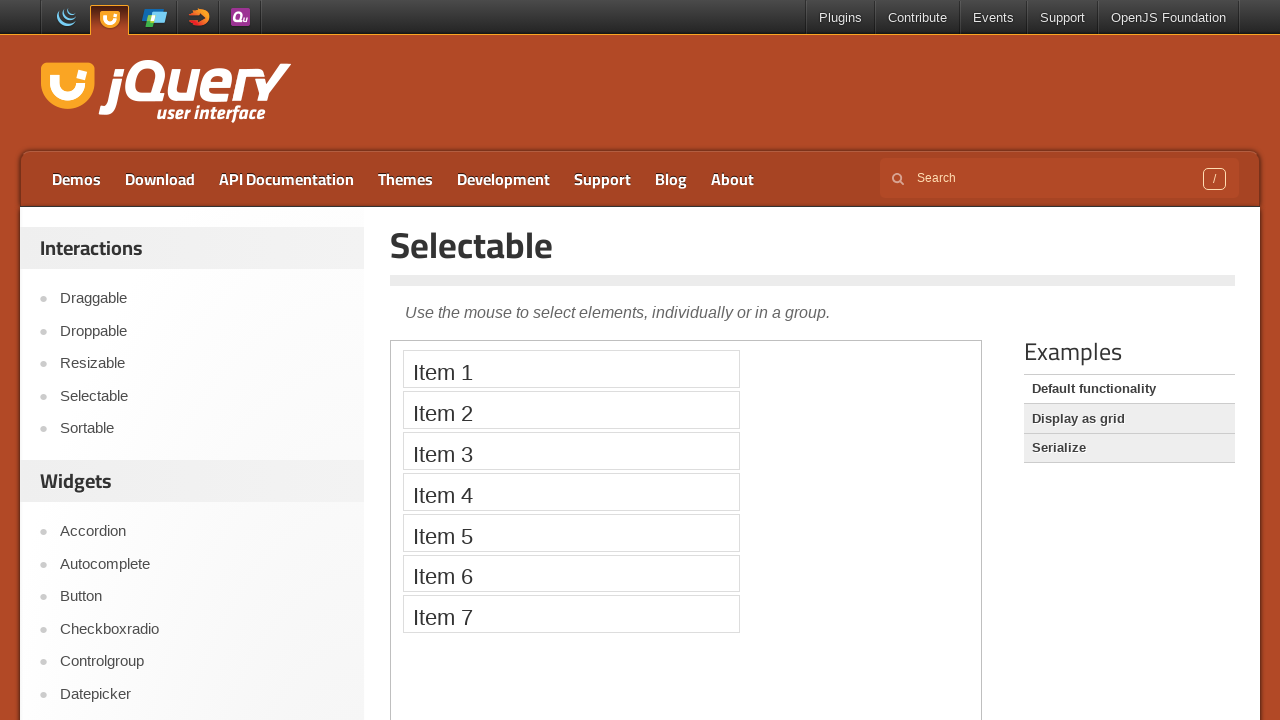

Located fifth item in selectable list
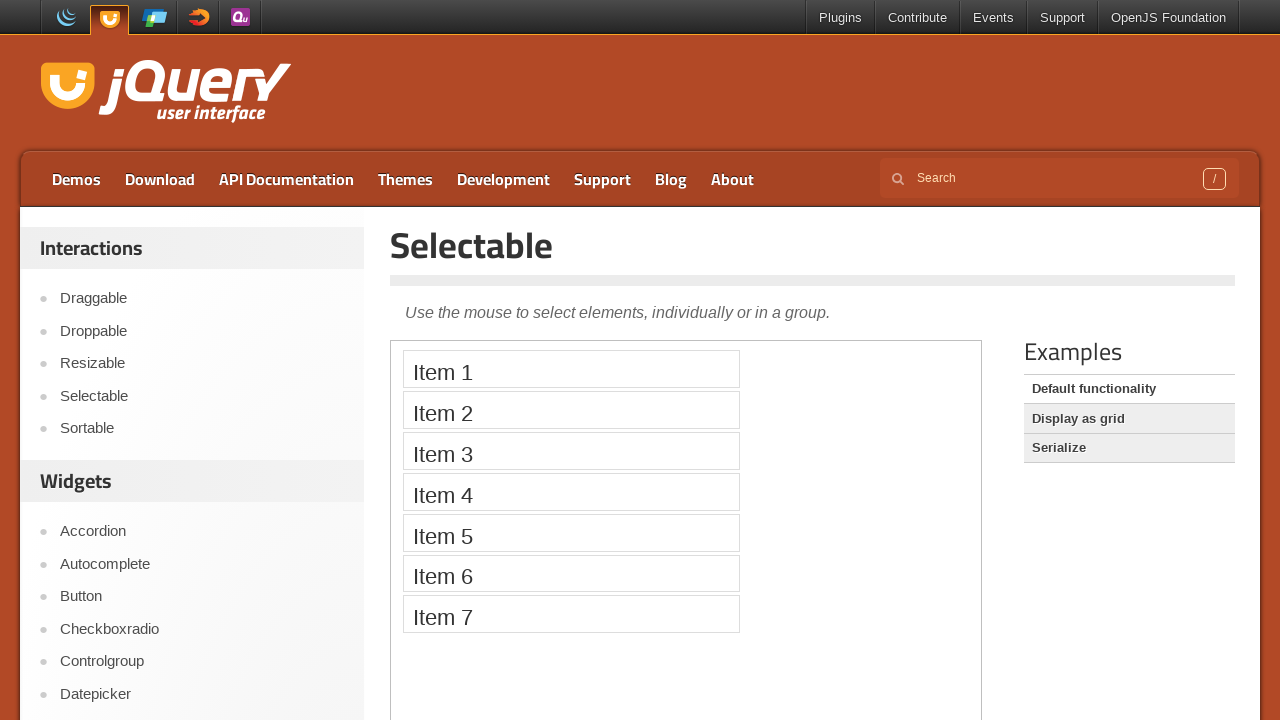

Performed drag-and-drop action from first item to fifth item in selectable list at (571, 532)
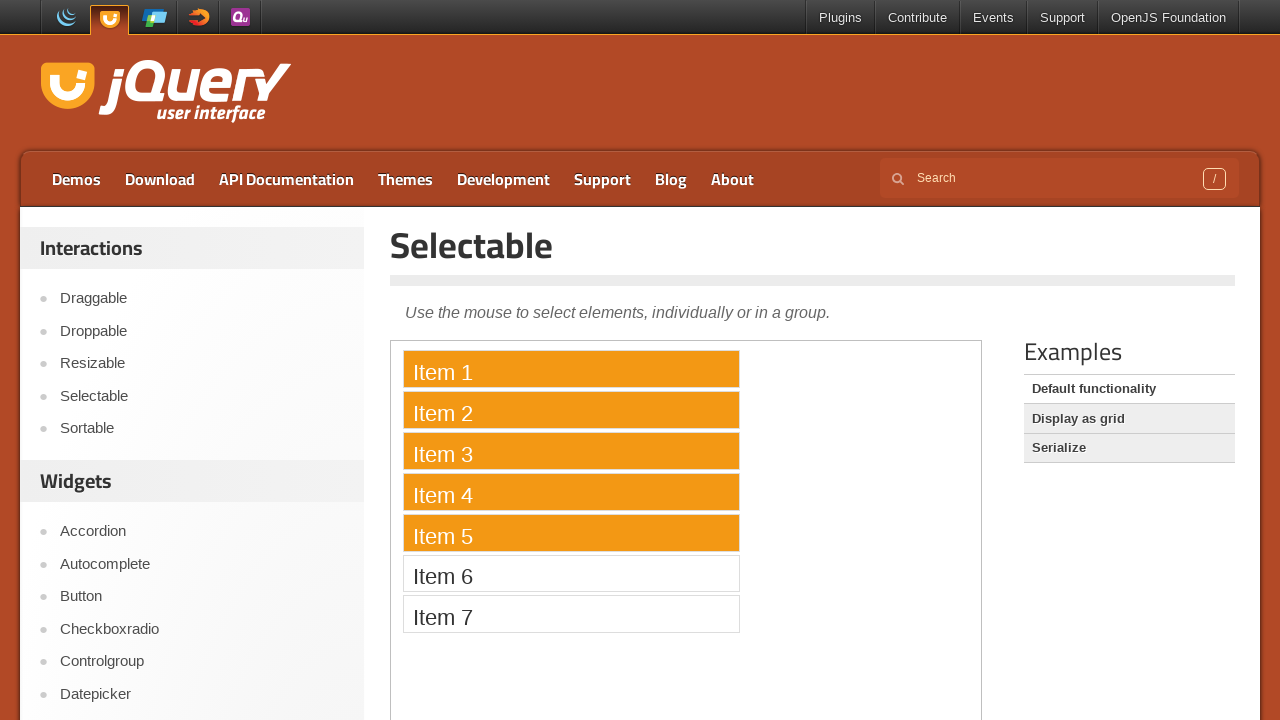

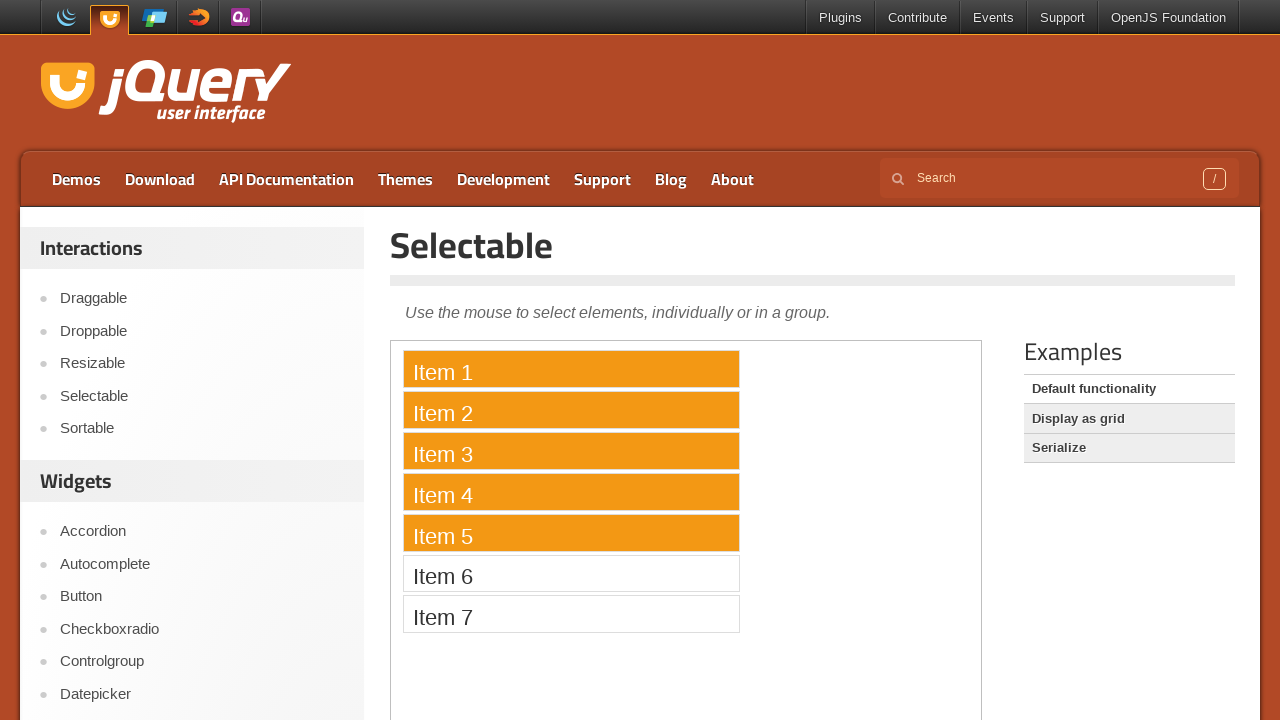